Tests the OrangeHRM demo request form by clicking the request button, filling in contact details (name, subdomain, email, phone, country), and submitting the form.

Starting URL: https://www.orangehrm.com/

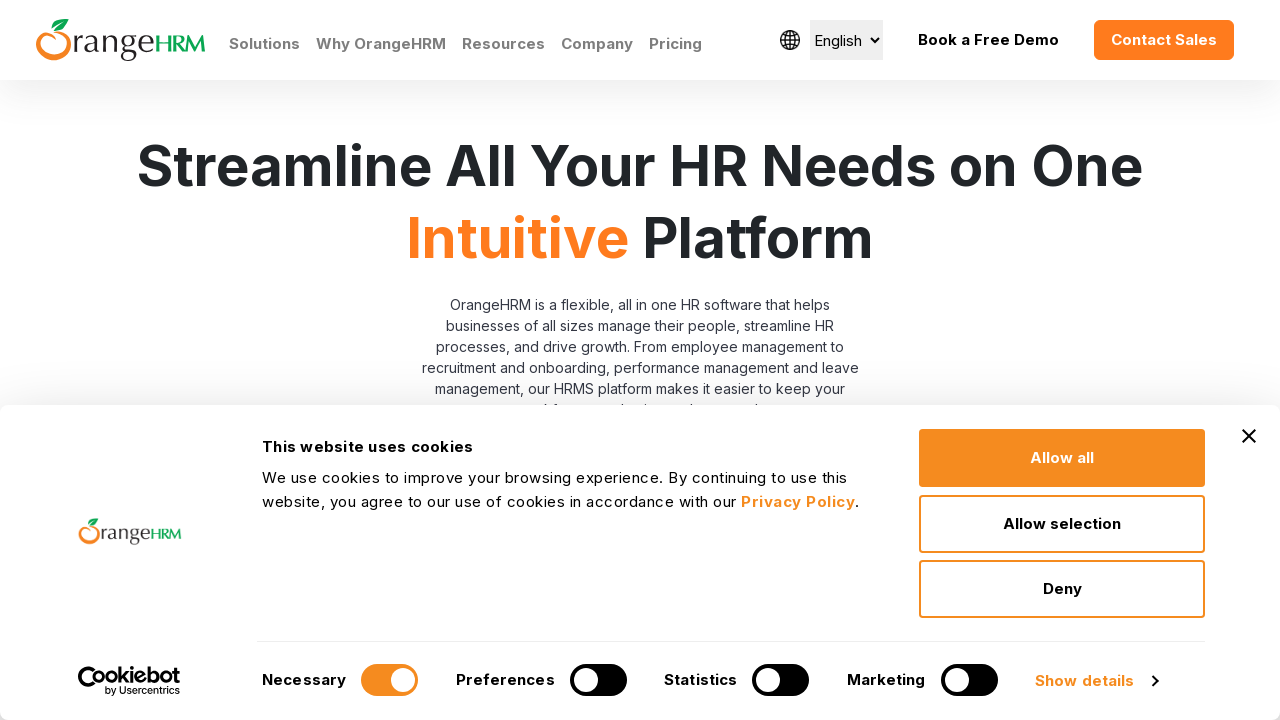

Clicked request/demo button to open the form at (717, 360) on #Form_submitForm_action_request
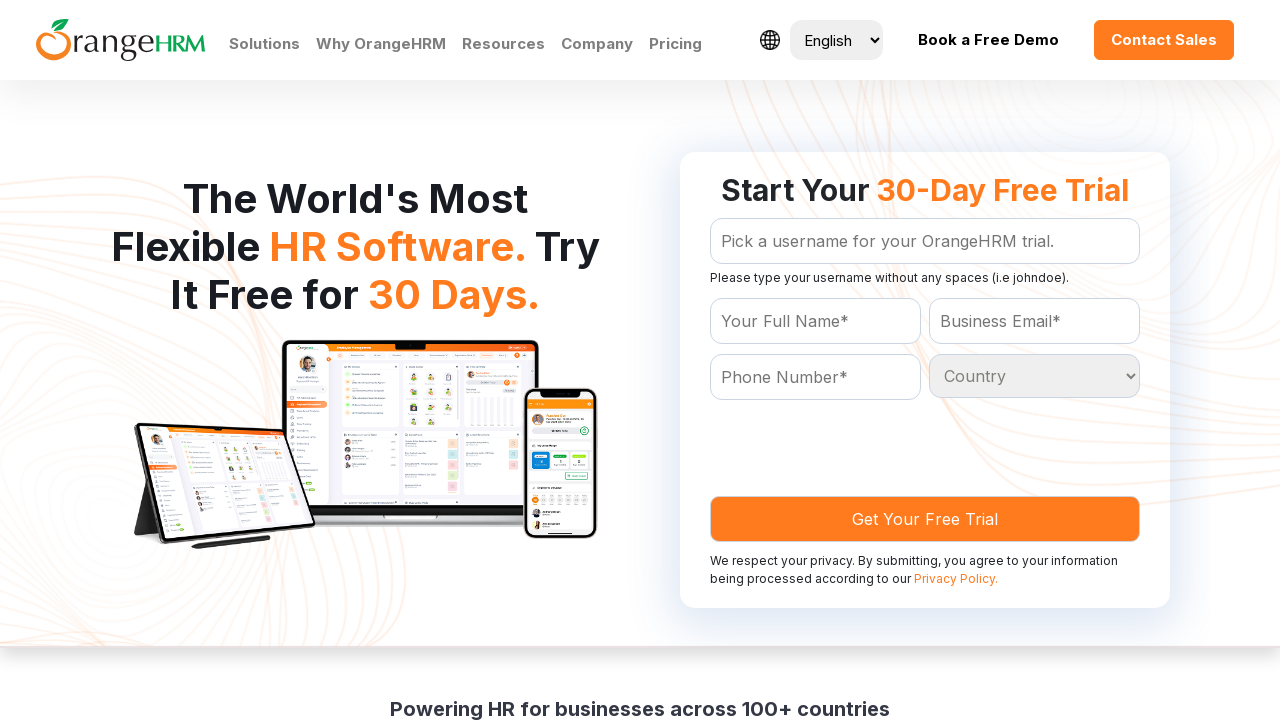

Filled in name field with 'JohnSmith' on #Form_getForm_Name
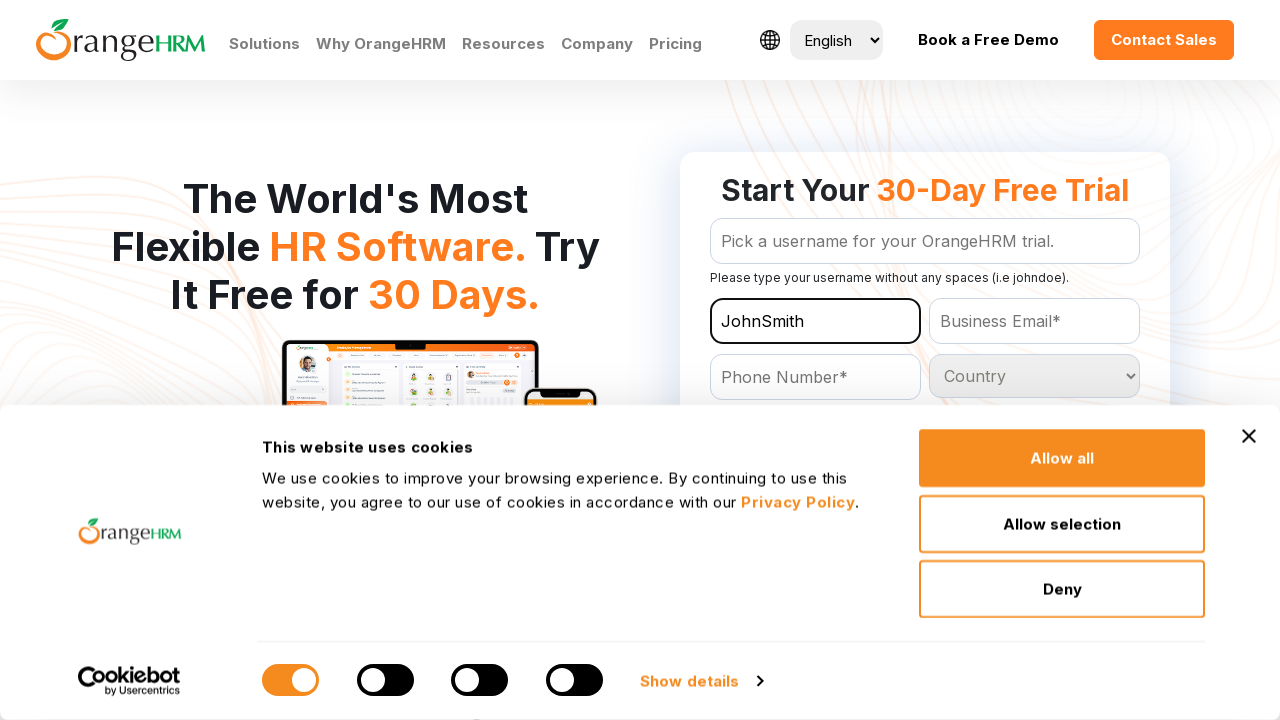

Filled in subdomain field with 'testcompany42' on #Form_getForm_subdomain
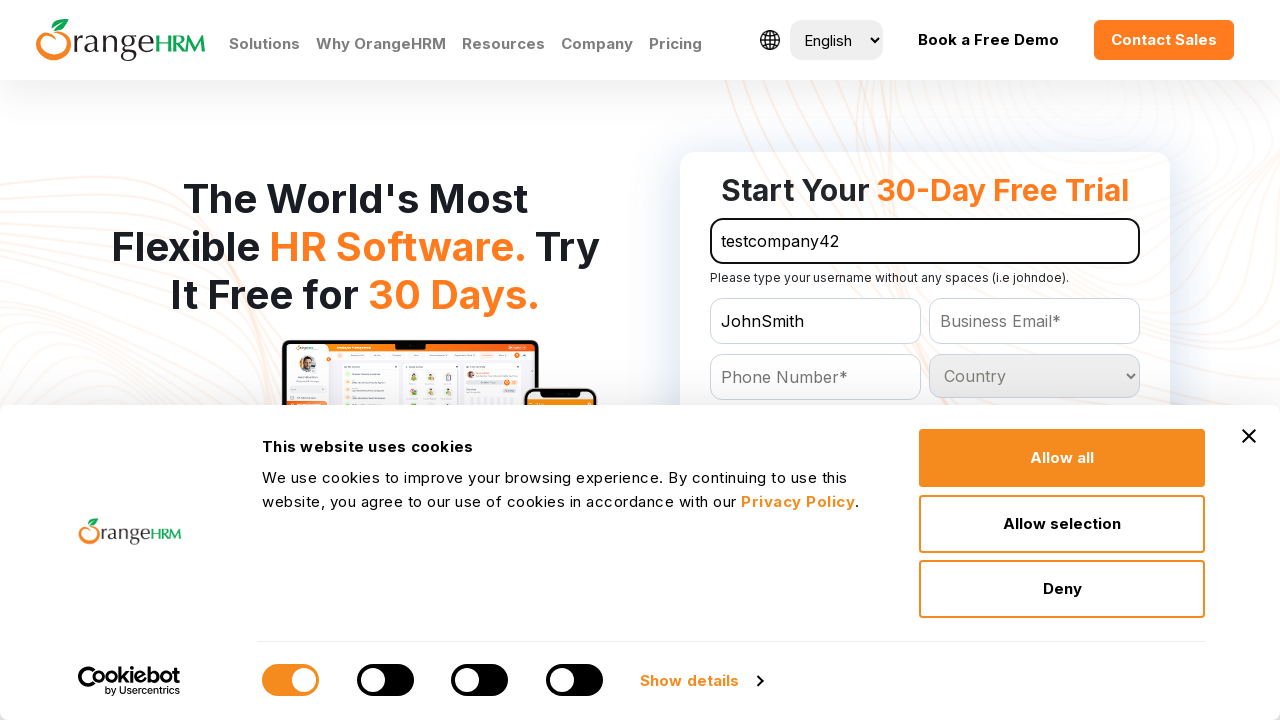

Filled in email field with 'johnsmith.test@example.com' on #Form_getForm_Email
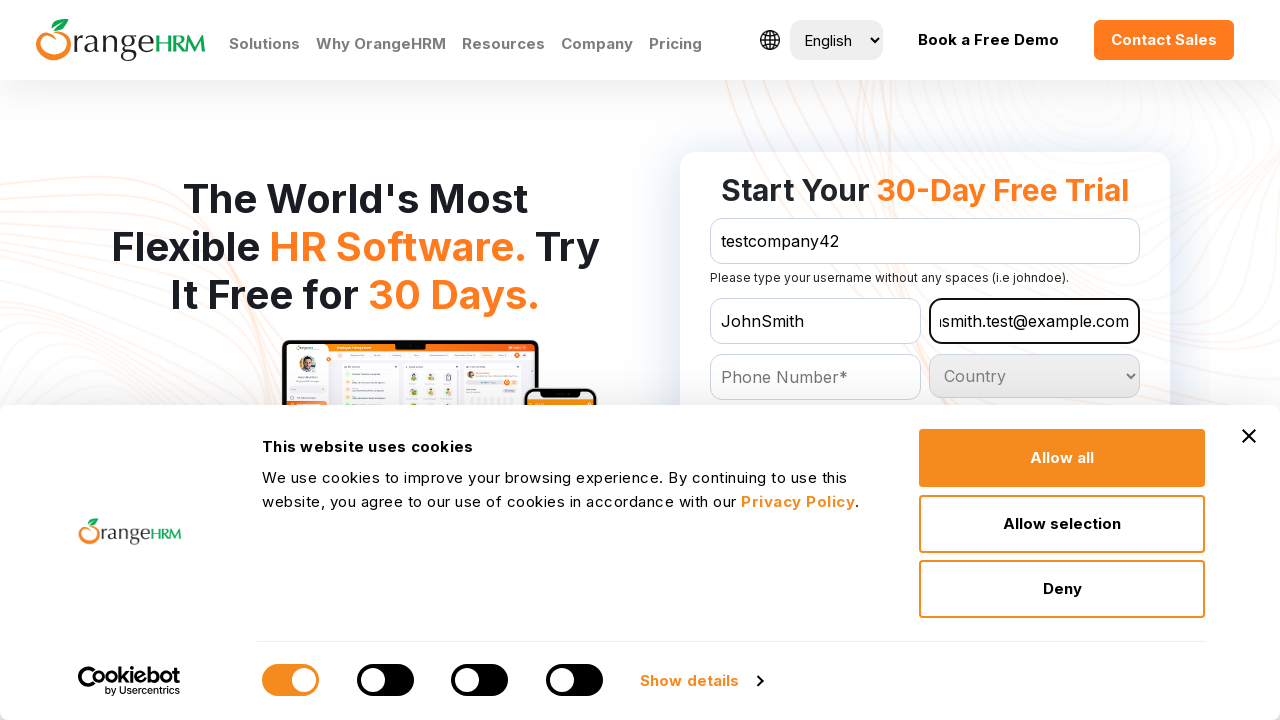

Filled in phone/contact field with '5551234567' on #Form_getForm_Contact
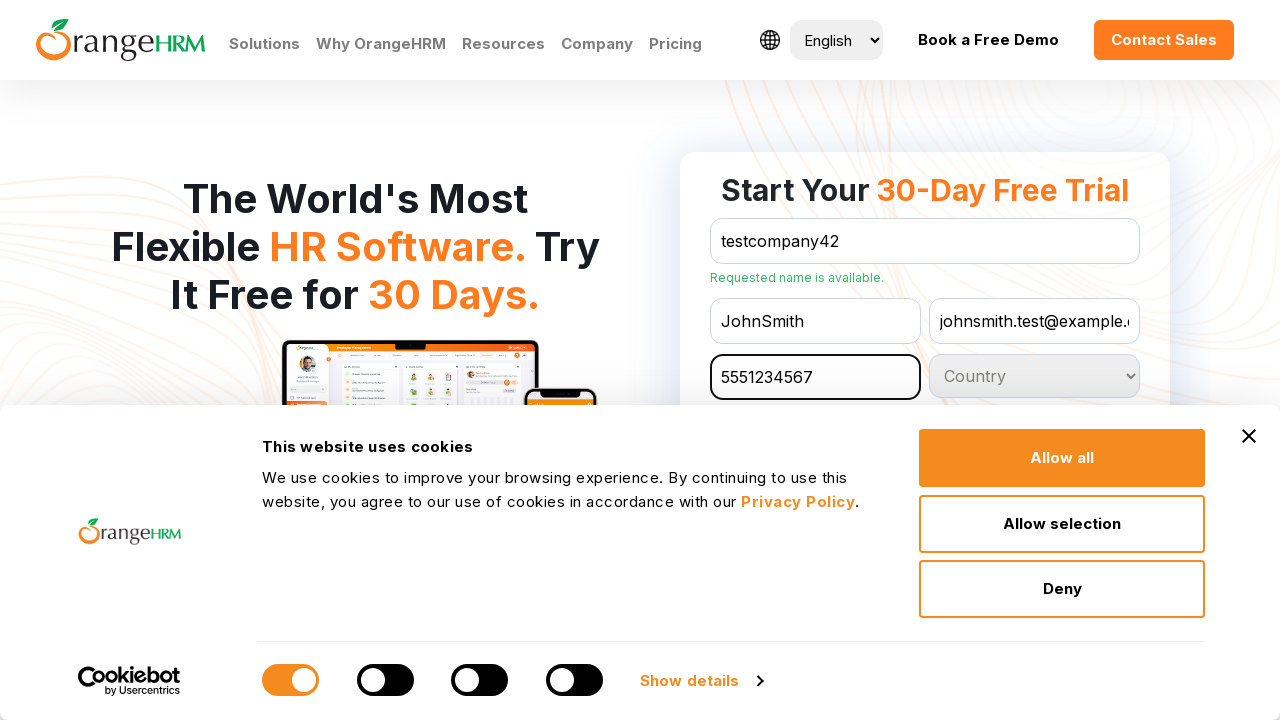

Selected 'India' from country dropdown on #Form_getForm_Country
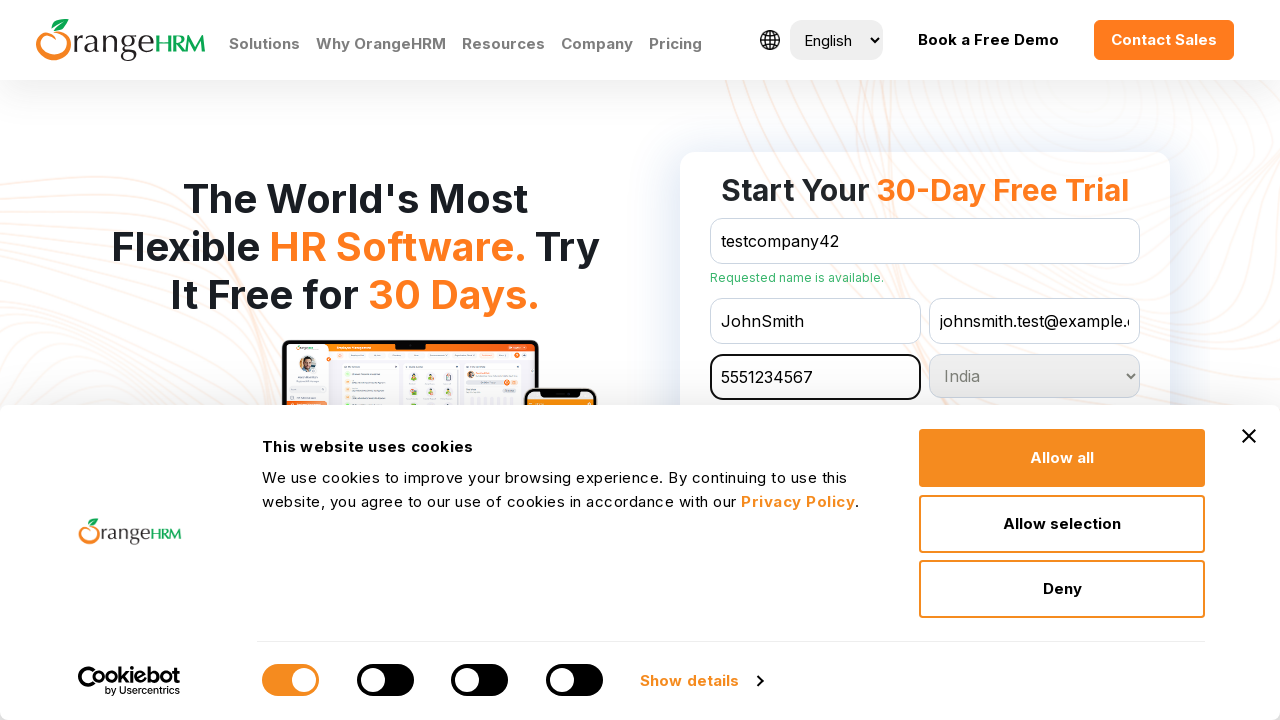

Clicked submit button to submit the form at (925, 360) on #Form_getForm_action_submitForm
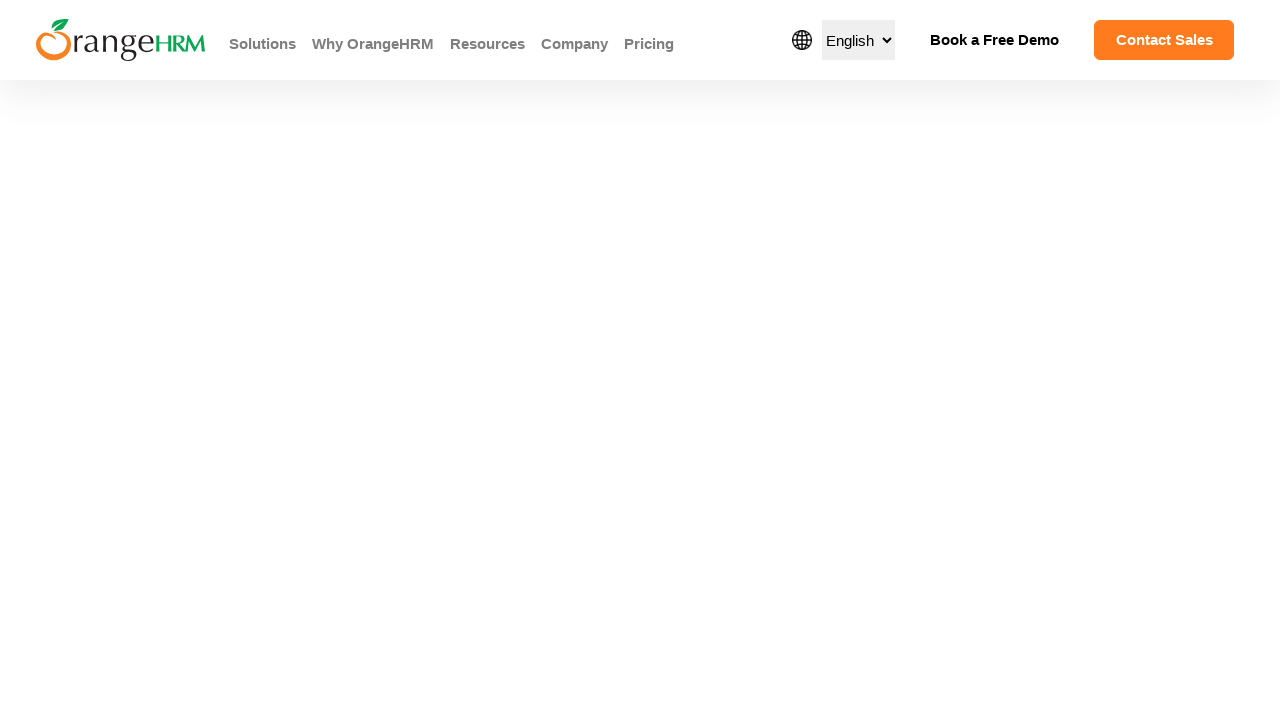

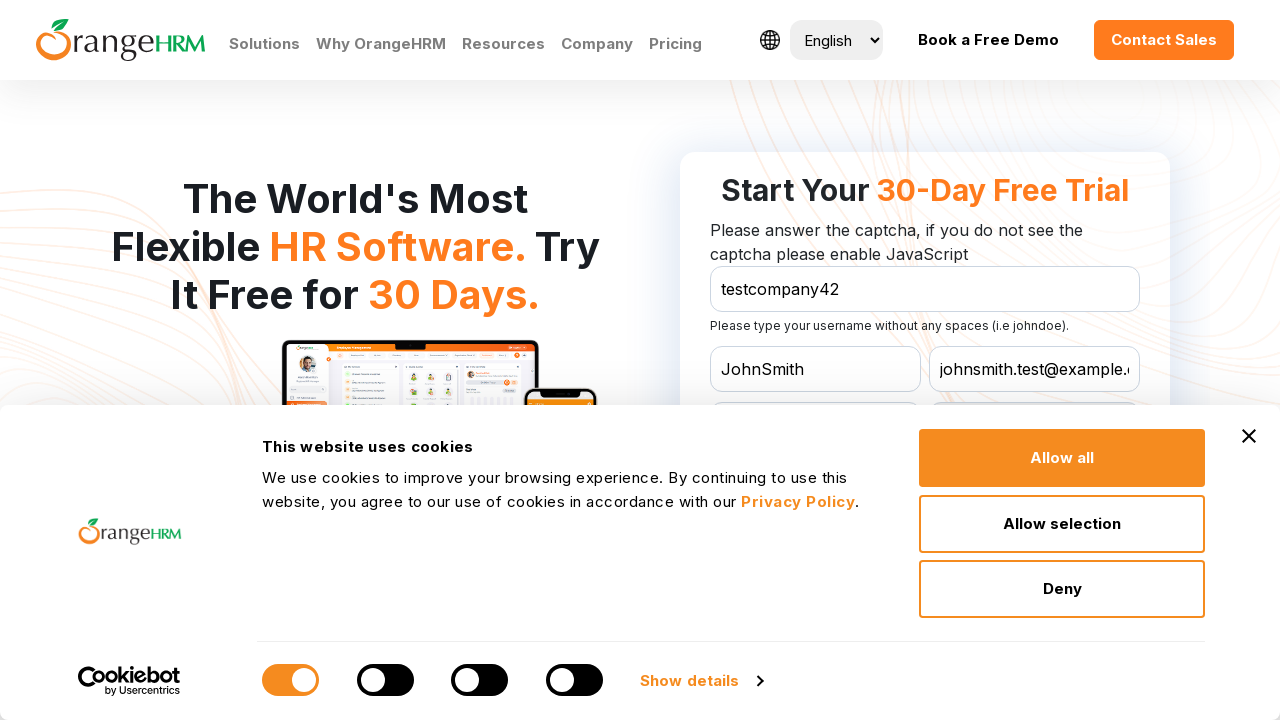